Tests accepting a simple JavaScript alert by clicking the alert button and accepting the alert dialog

Starting URL: https://the-internet.herokuapp.com/javascript_alerts

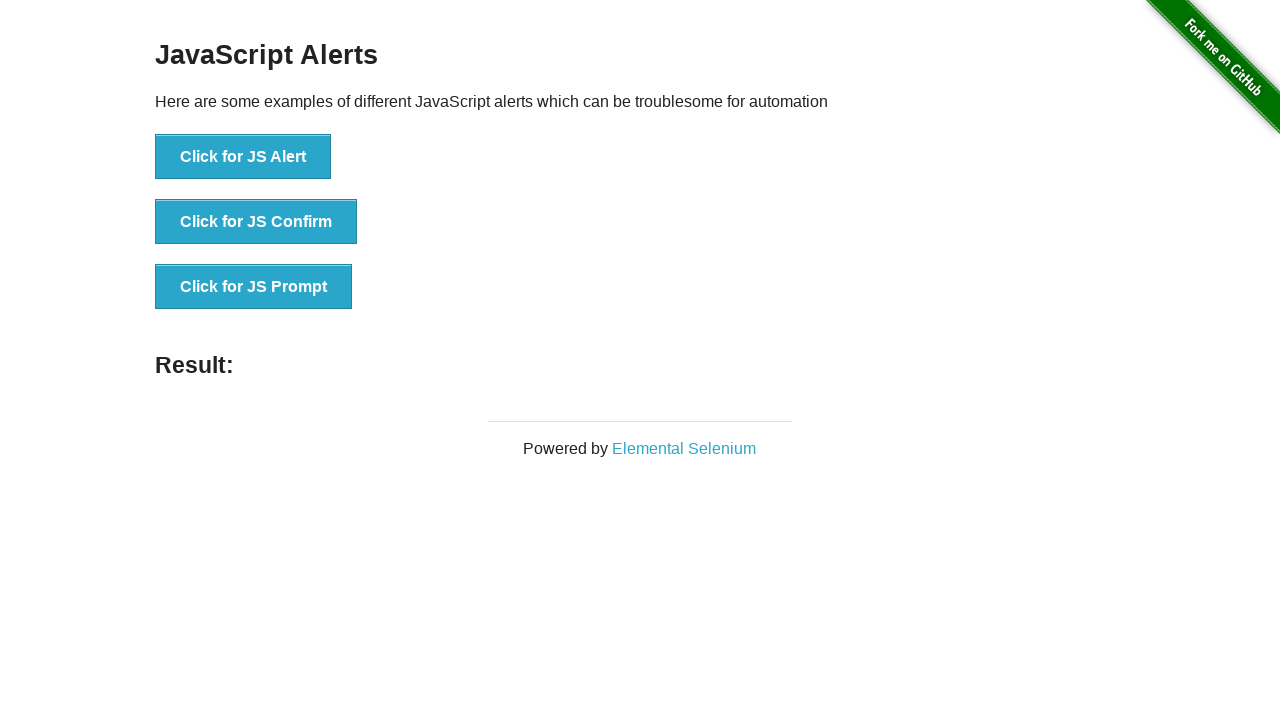

Clicked the 'Click for JS Alert' button at (243, 157) on xpath=//button[@onclick='jsAlert()']
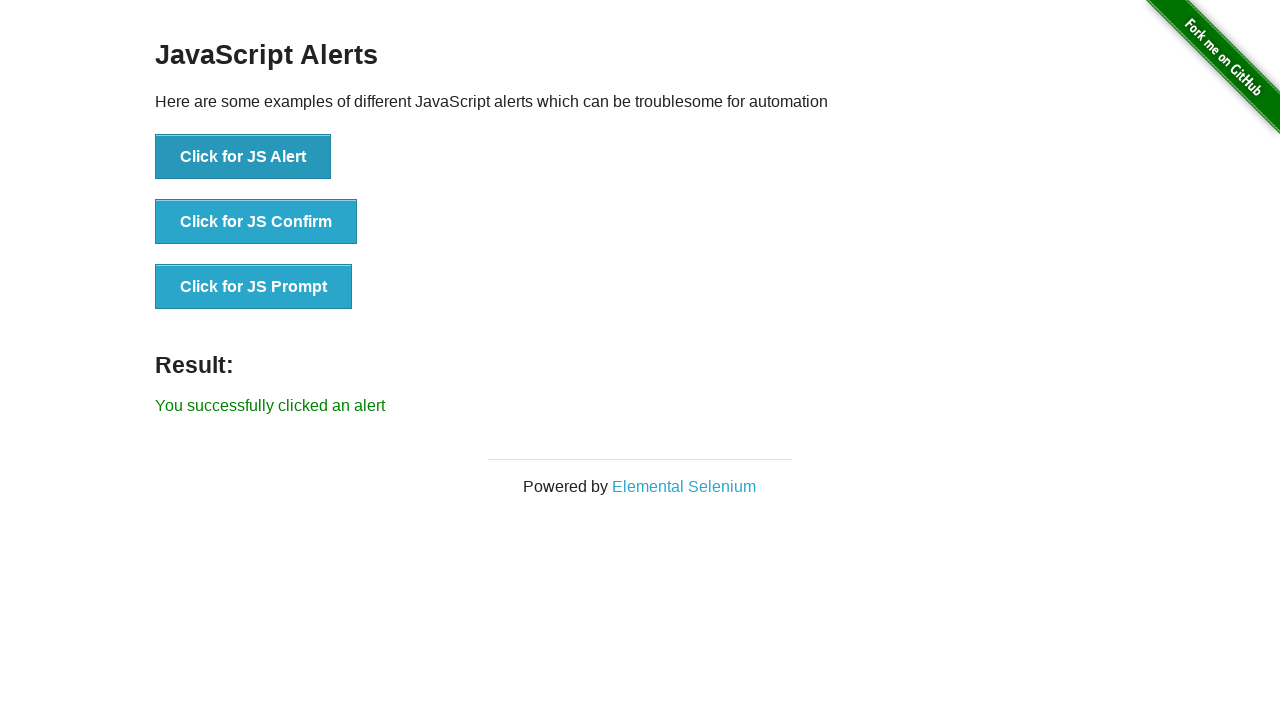

Set up dialog handler to accept the alert
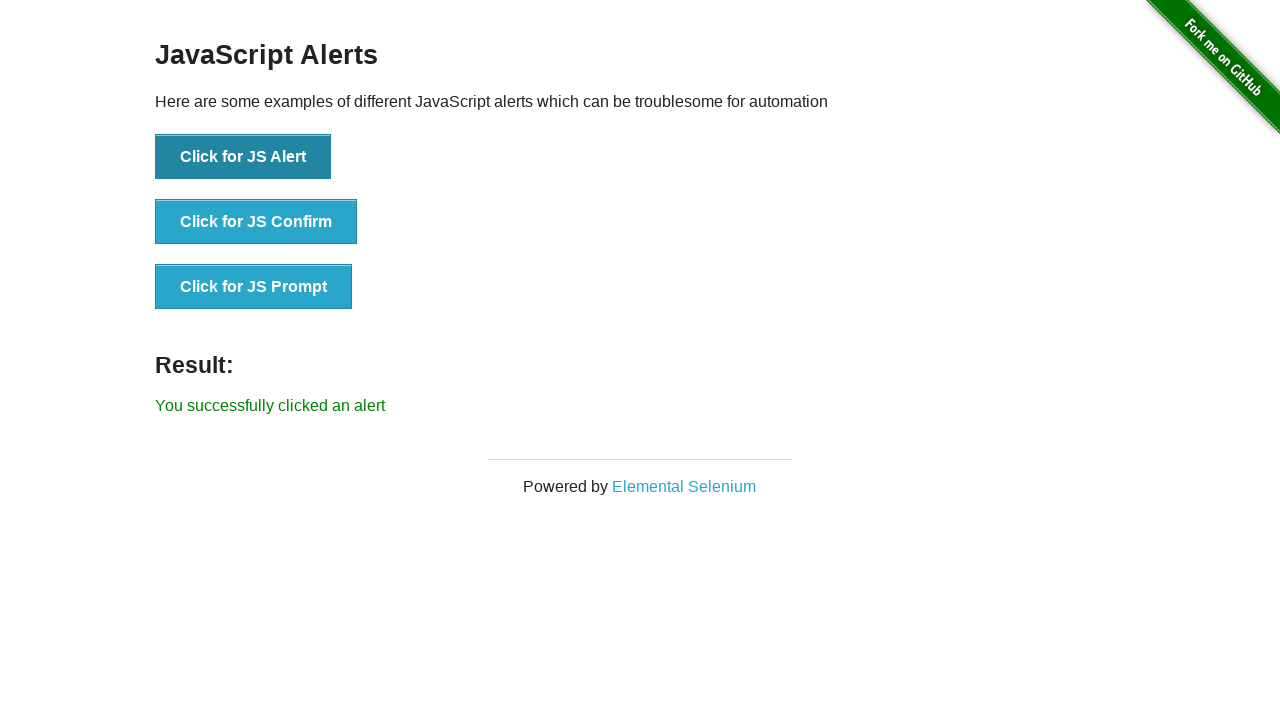

Retrieved result text from page
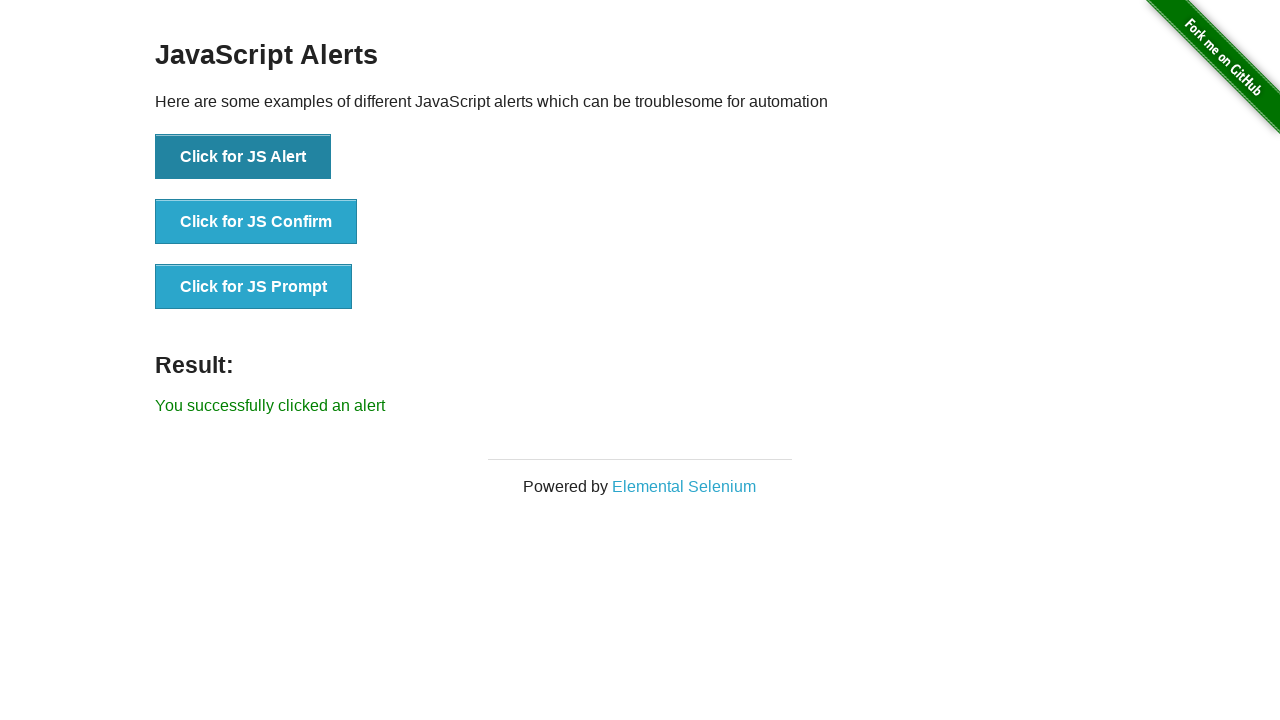

Verified alert was accepted successfully with correct result message
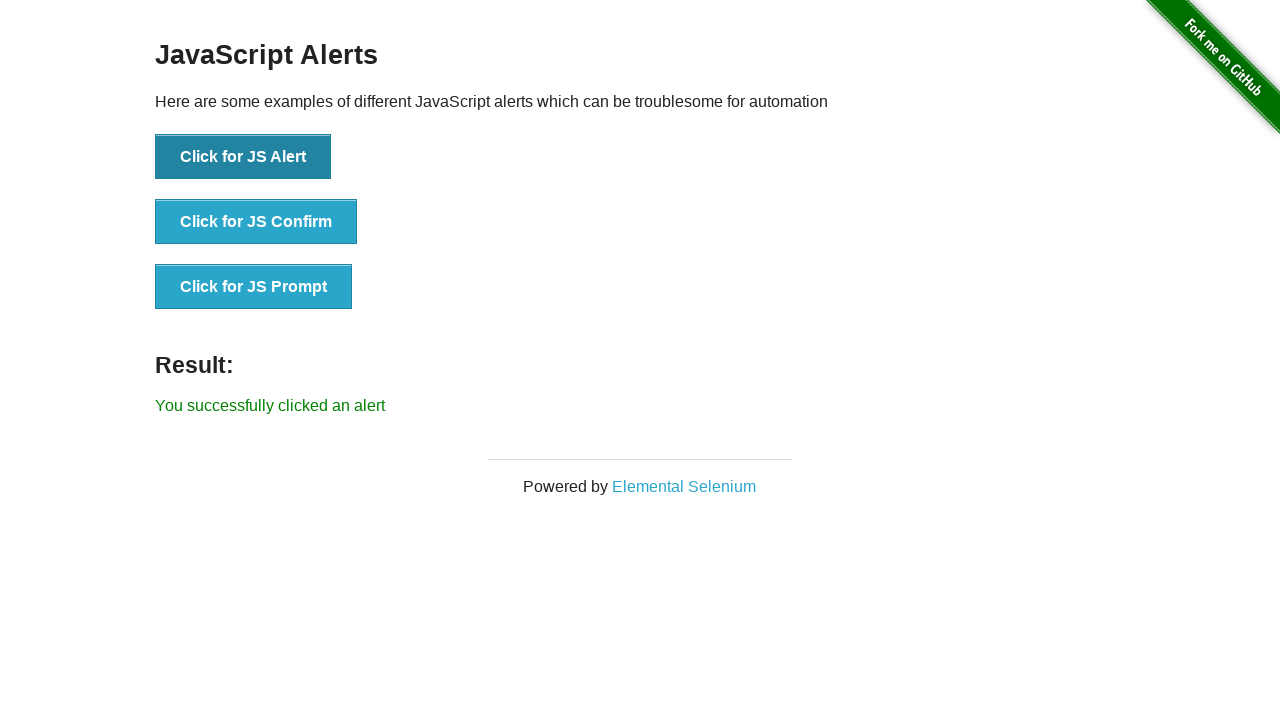

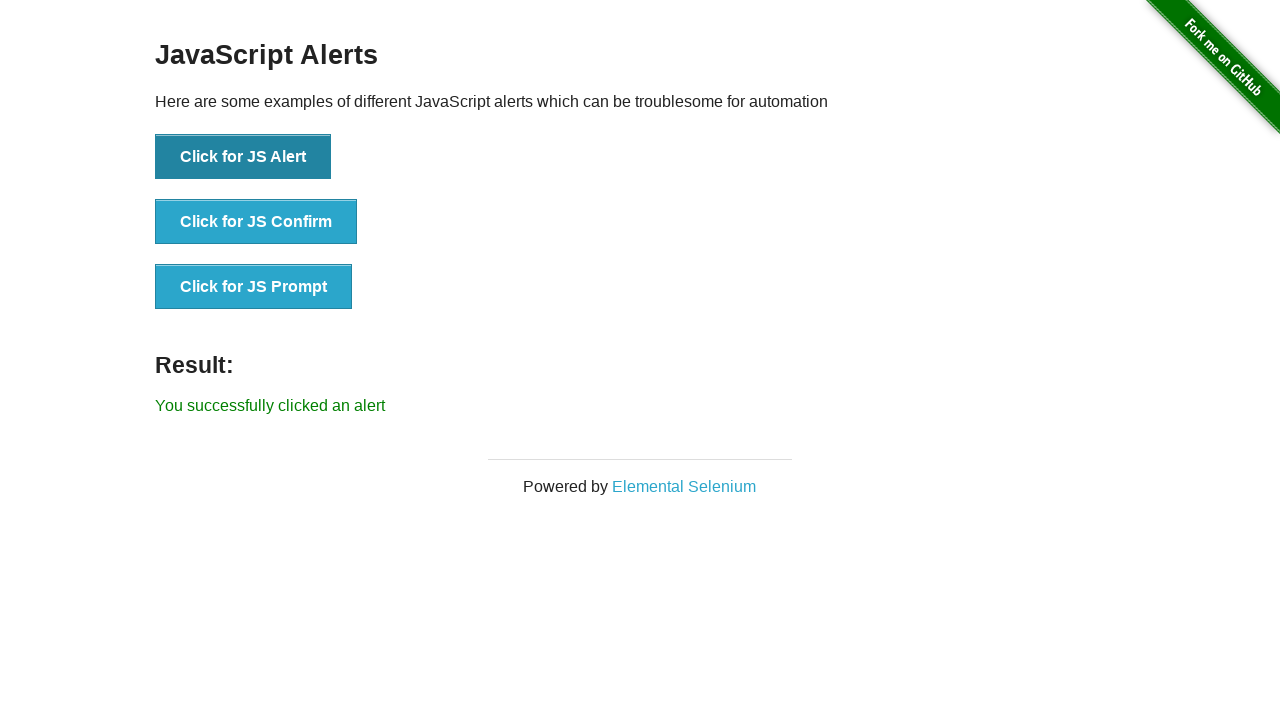